Tests double-click functionality on W3Schools tryit editor by clearing a text field, entering text, and double-clicking a button to copy the text

Starting URL: https://www.w3schools.com/tags/tryit.asp?filename=tryhtml5_ev_ondblclick3

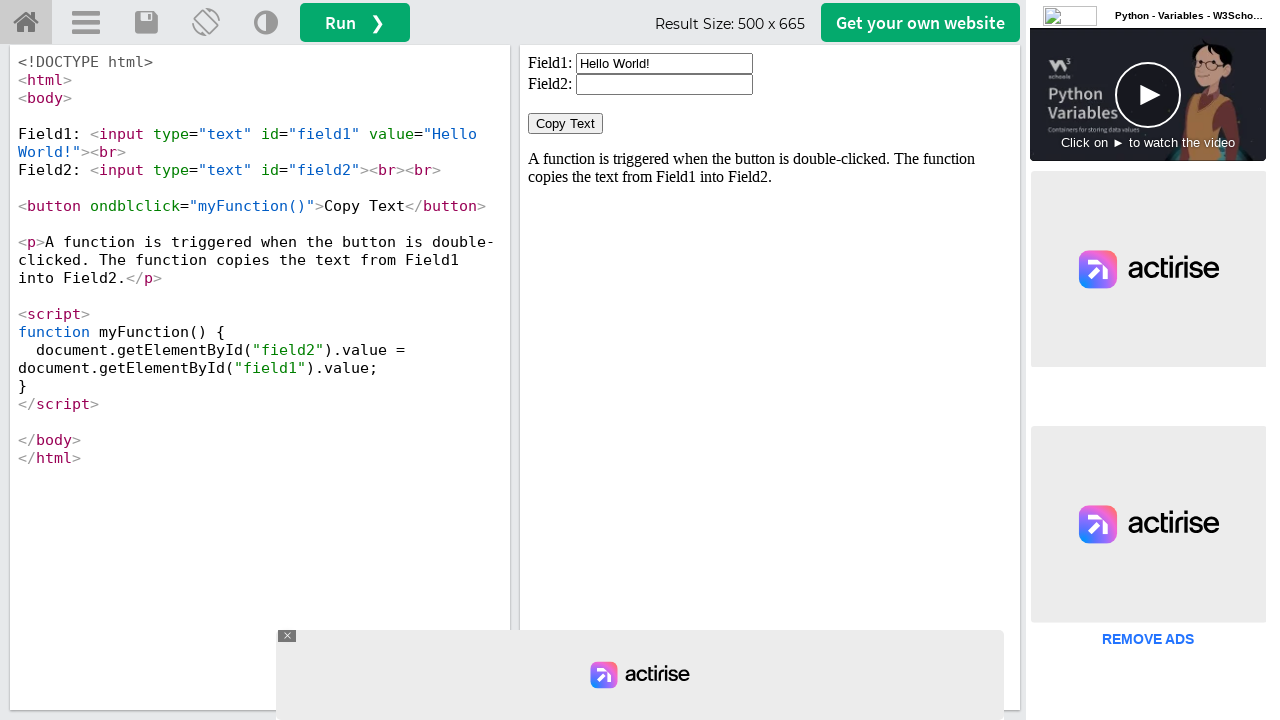

Cleared the text field in the iframe on iframe#iframeResult >> nth=0 >> internal:control=enter-frame >> xpath=//input[@i
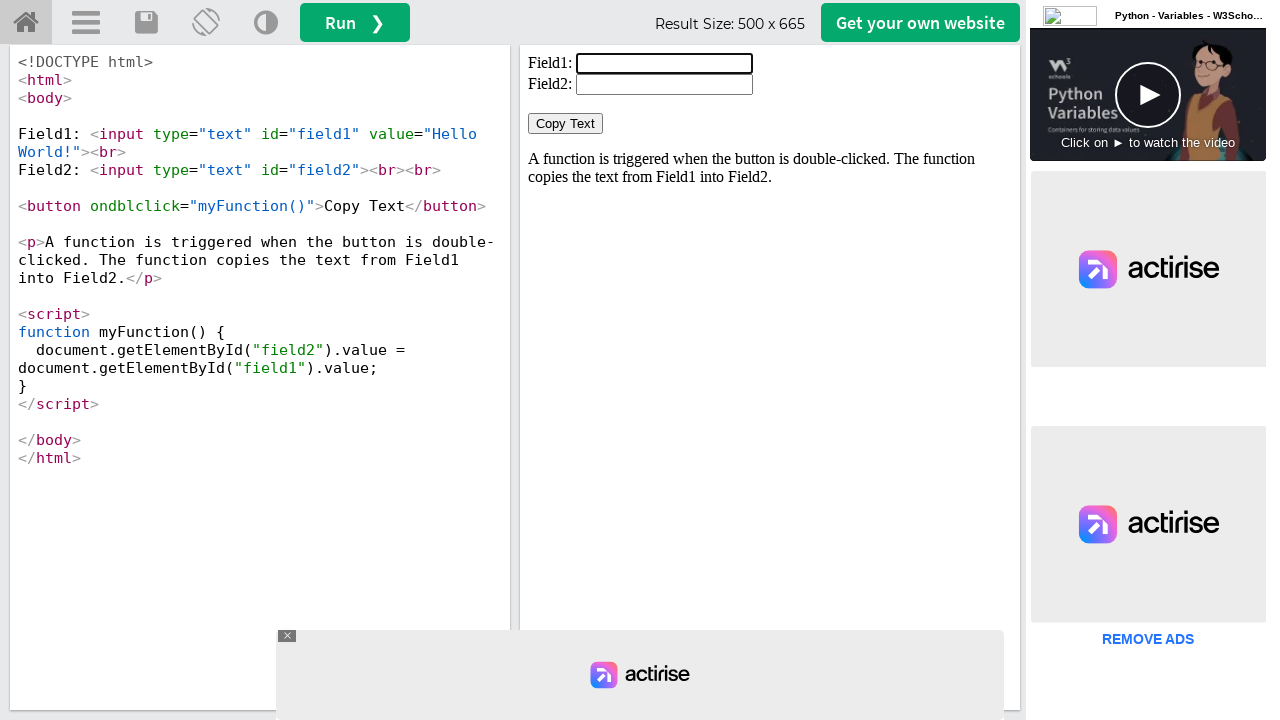

Entered 'welcome to selenium' in the text field on iframe#iframeResult >> nth=0 >> internal:control=enter-frame >> xpath=//input[@i
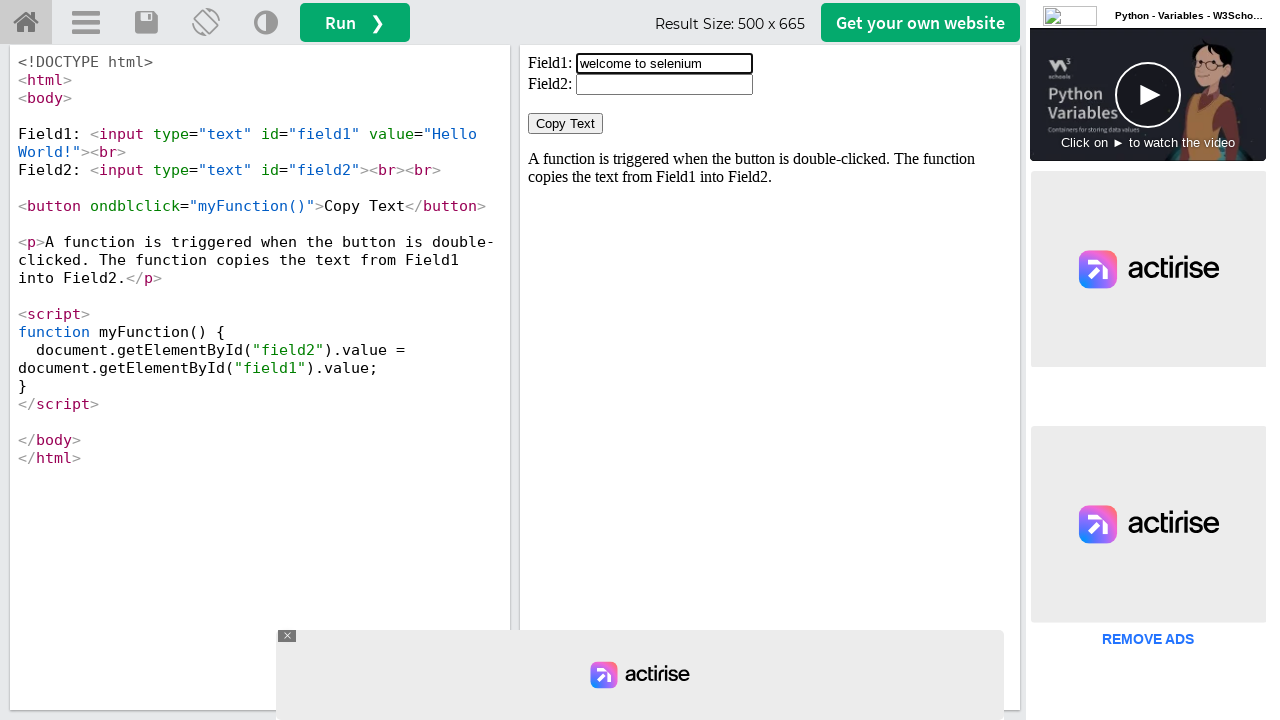

Double-clicked the 'Copy Text' button to copy the text at (566, 124) on iframe#iframeResult >> nth=0 >> internal:control=enter-frame >> xpath=//button[n
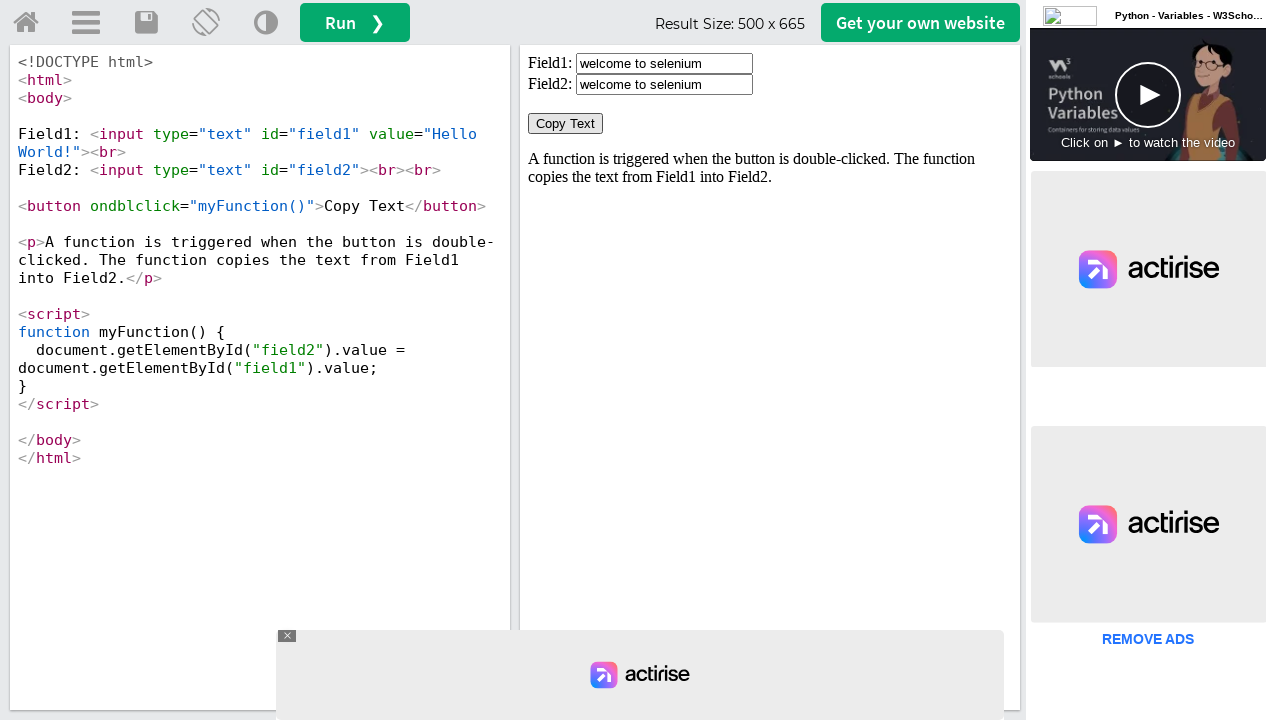

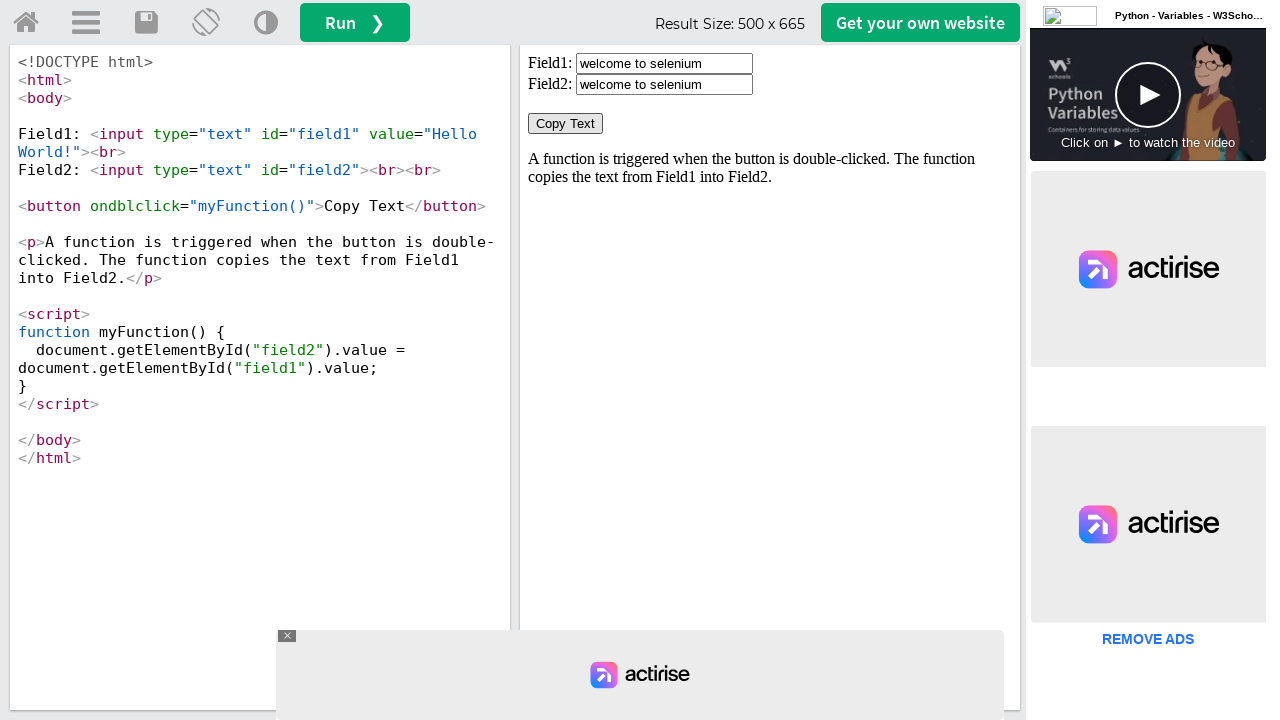